Tests editing a todo item by double-clicking, filling new text, and pressing Enter

Starting URL: https://demo.playwright.dev/todomvc

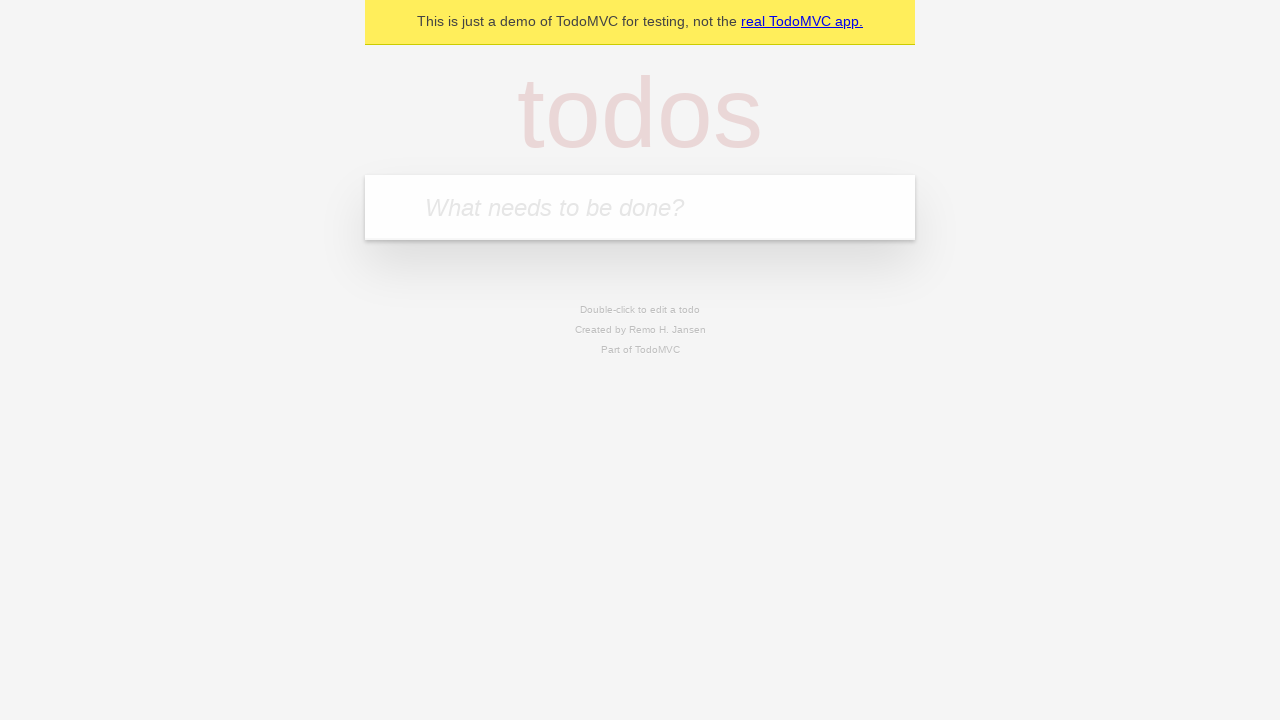

Filled first todo input with 'buy some cheese' on internal:attr=[placeholder="What needs to be done?"i]
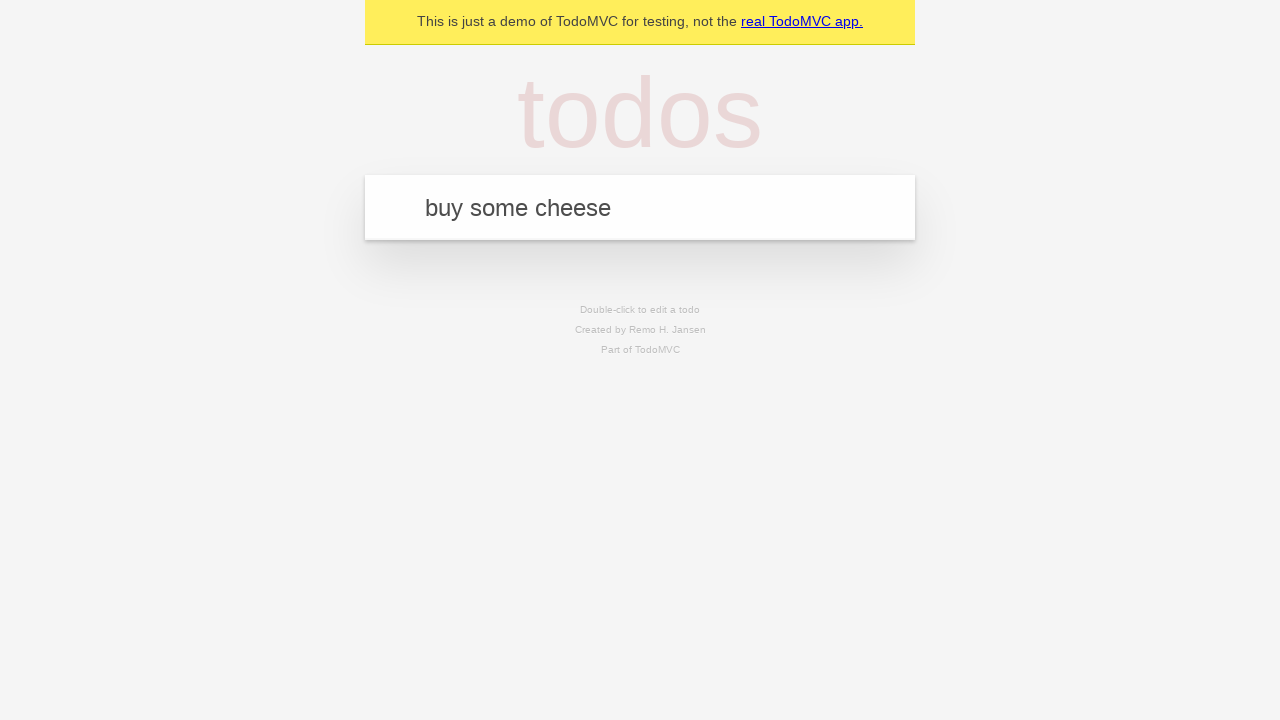

Pressed Enter to add first todo on internal:attr=[placeholder="What needs to be done?"i]
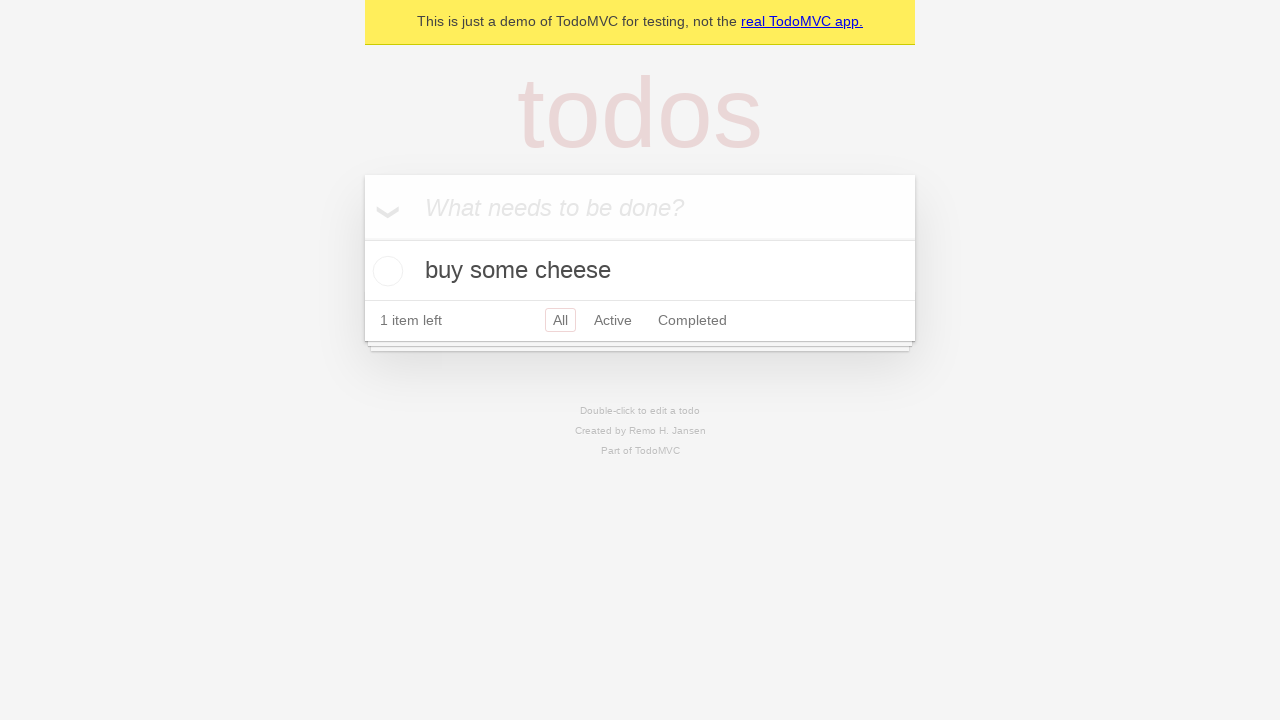

Filled second todo input with 'feed the cat' on internal:attr=[placeholder="What needs to be done?"i]
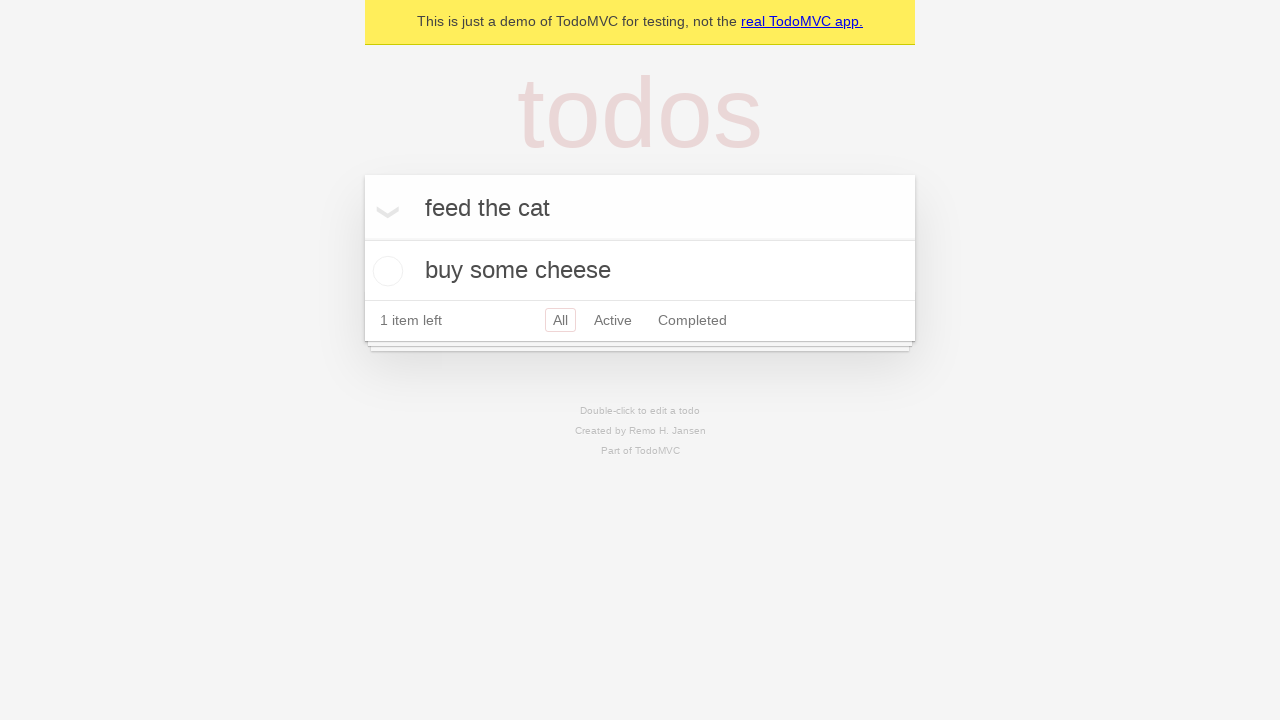

Pressed Enter to add second todo on internal:attr=[placeholder="What needs to be done?"i]
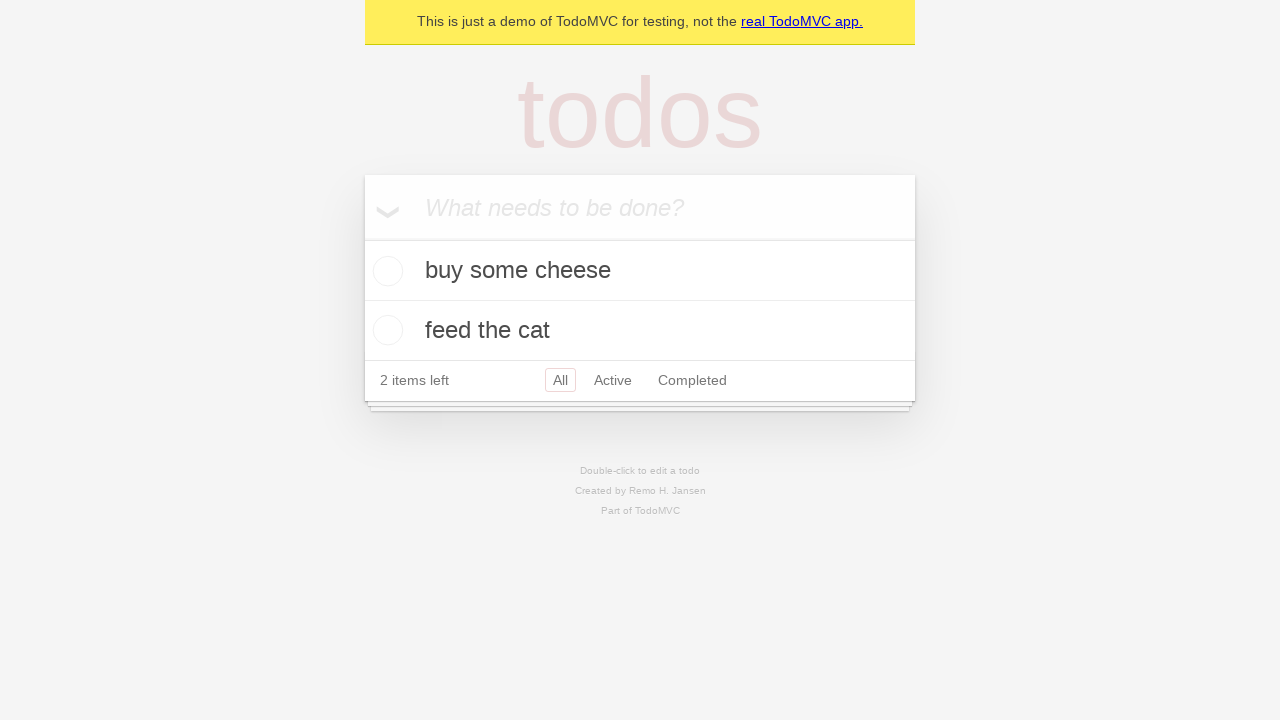

Filled third todo input with 'book a doctors appointment' on internal:attr=[placeholder="What needs to be done?"i]
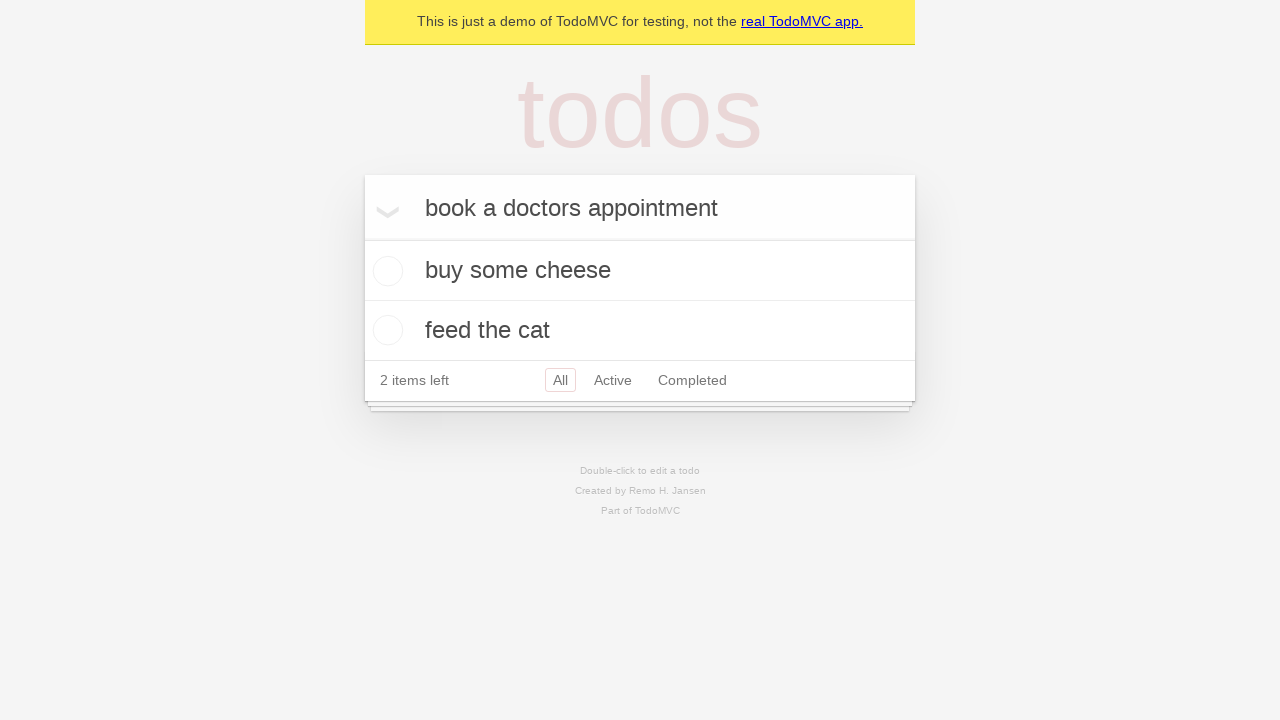

Pressed Enter to add third todo on internal:attr=[placeholder="What needs to be done?"i]
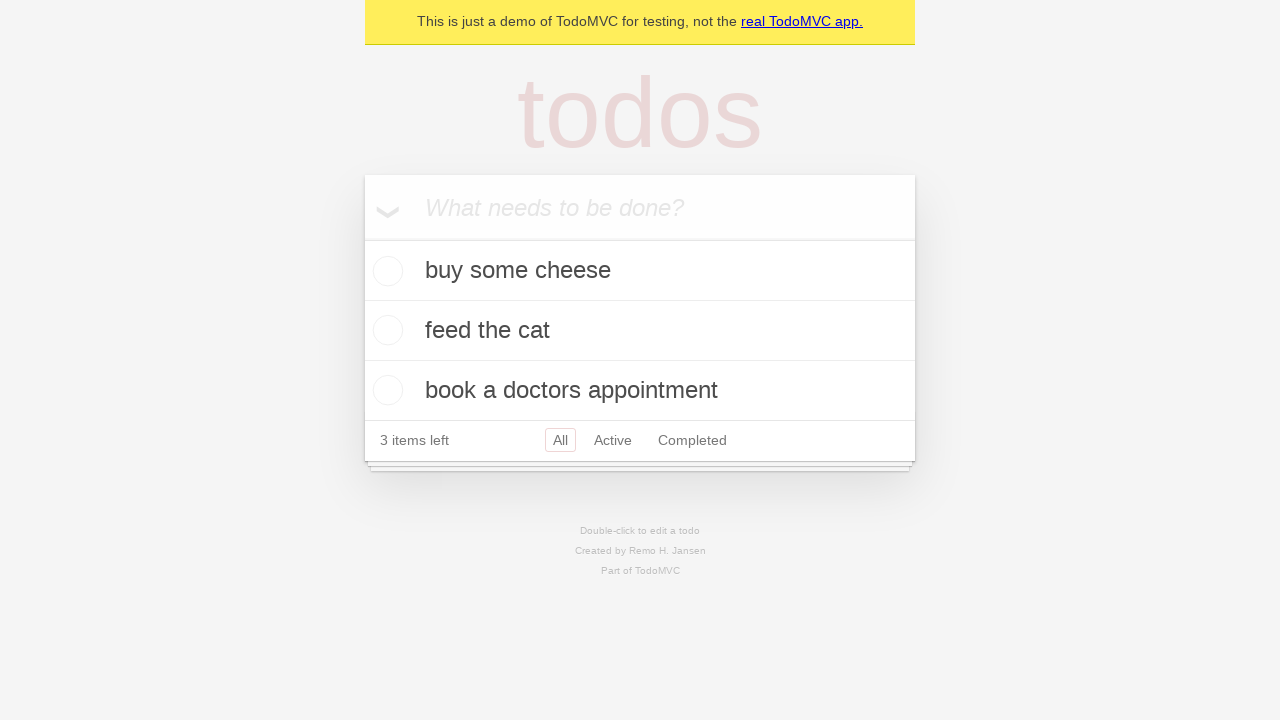

Double-clicked second todo item to enter edit mode at (640, 331) on internal:testid=[data-testid="todo-item"s] >> nth=1
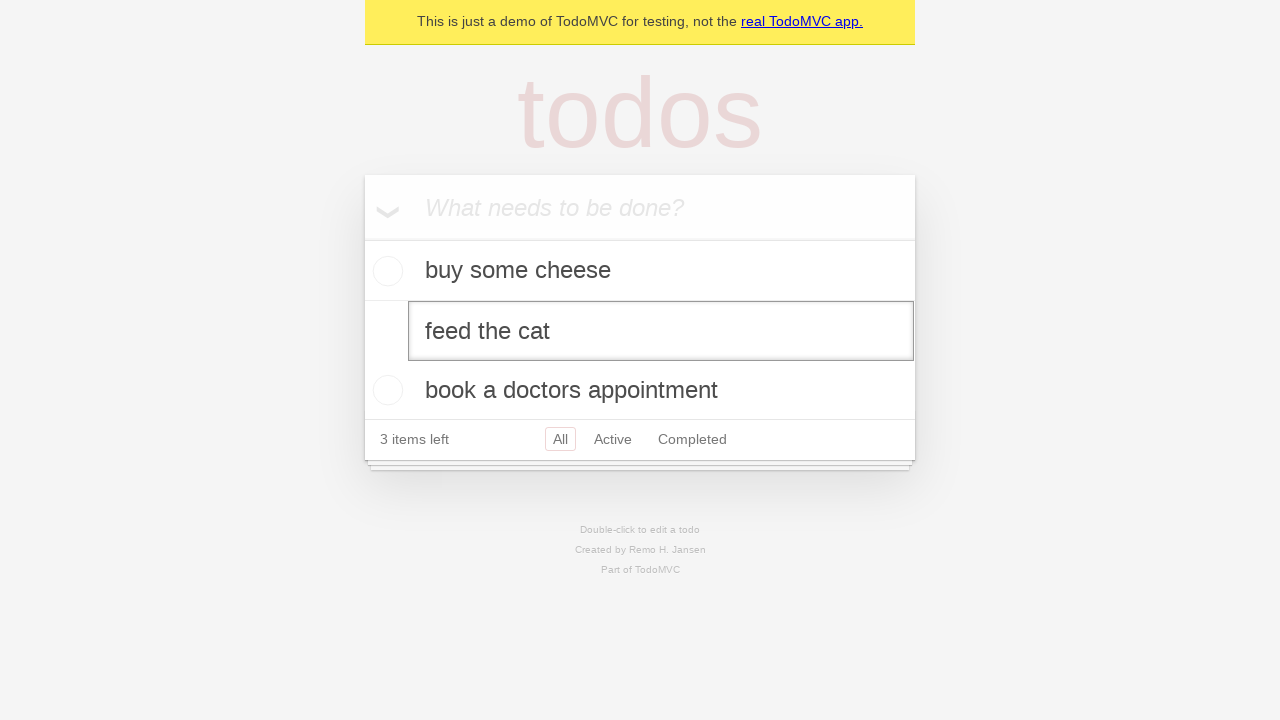

Filled edit field with new text 'buy some sausages' on internal:testid=[data-testid="todo-item"s] >> nth=1 >> internal:role=textbox[nam
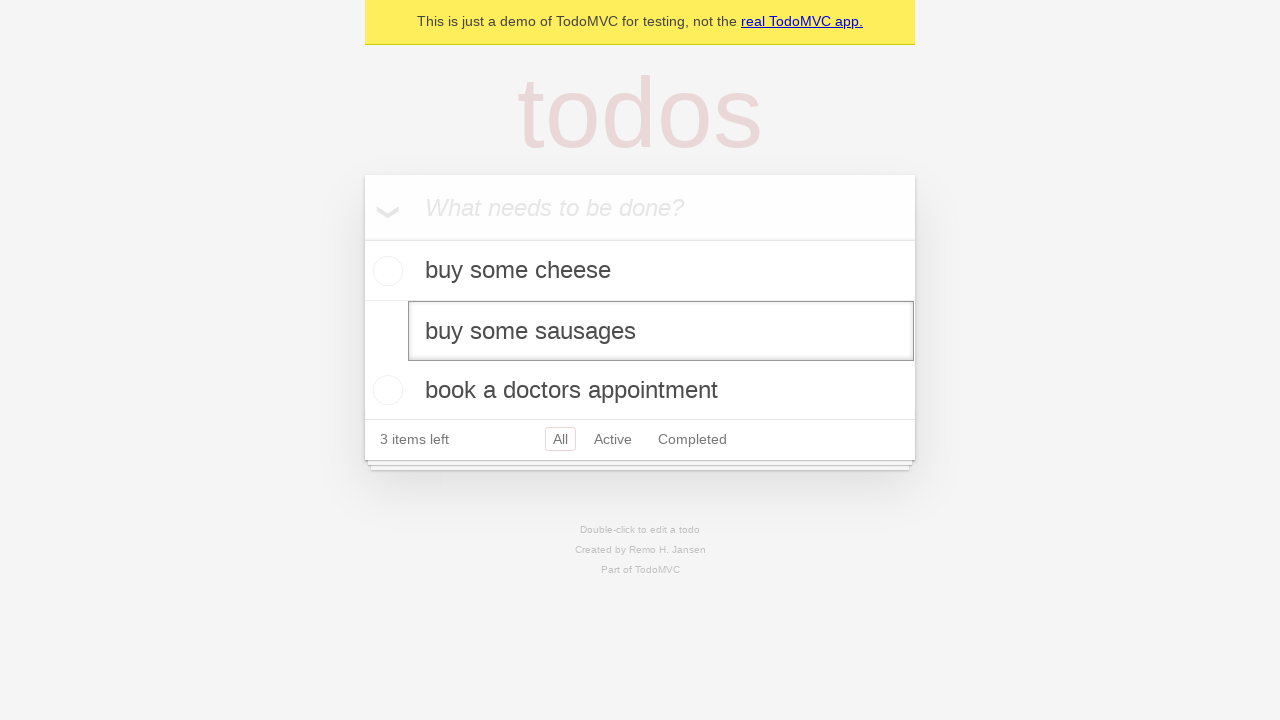

Pressed Enter to save edited todo item on internal:testid=[data-testid="todo-item"s] >> nth=1 >> internal:role=textbox[nam
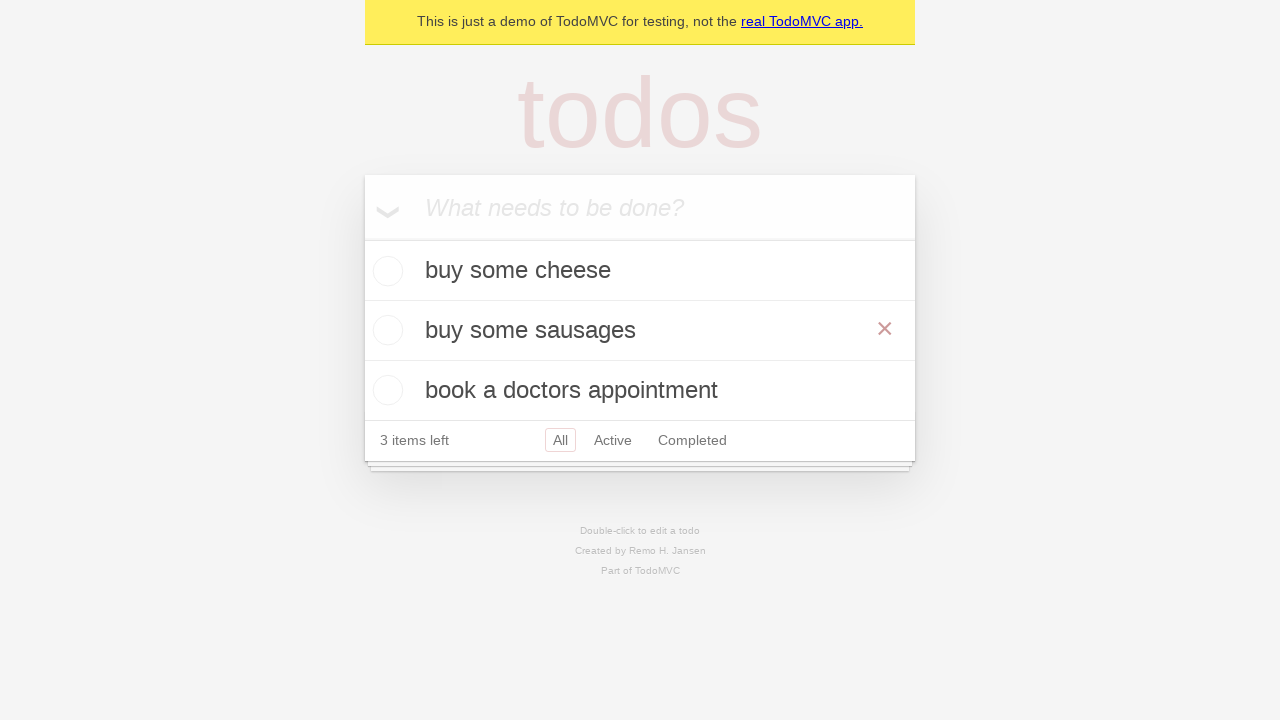

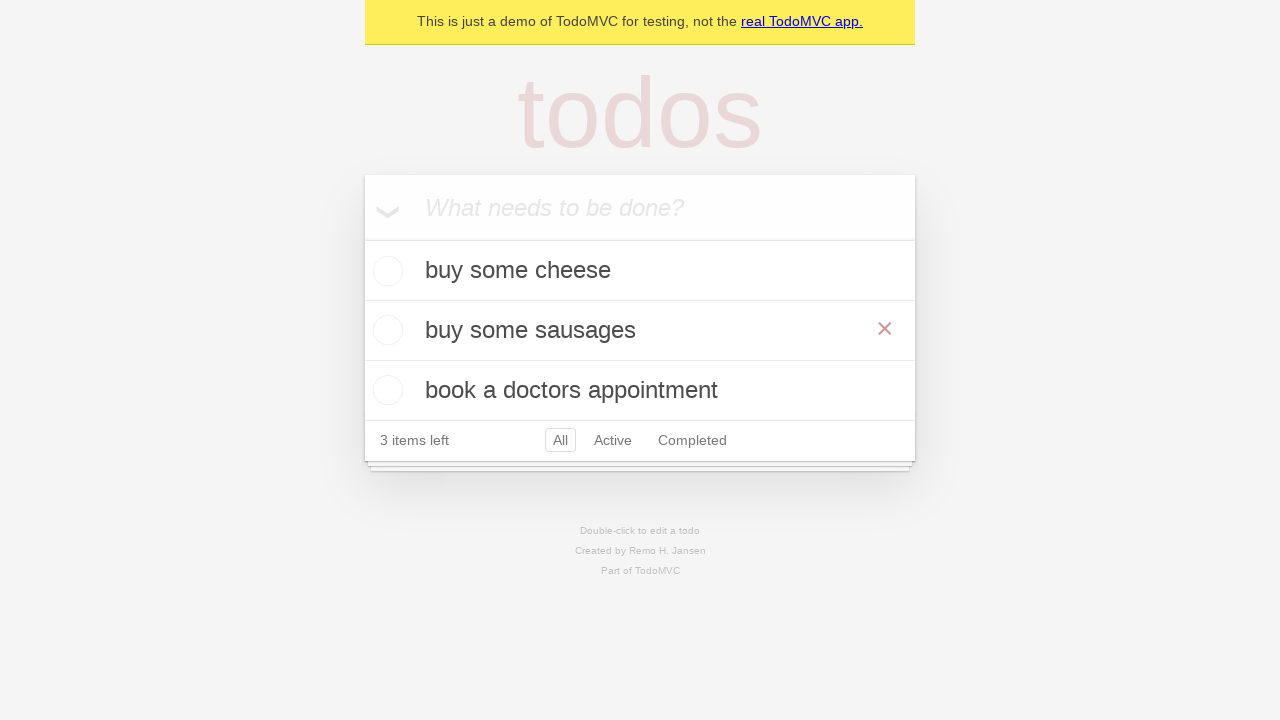